Tests browser multi-window handling by clicking a button to open multiple windows, switching between them, finding a specific window by title, and filling out a form on that window.

Starting URL: https://demo.automationtesting.in/Windows.html

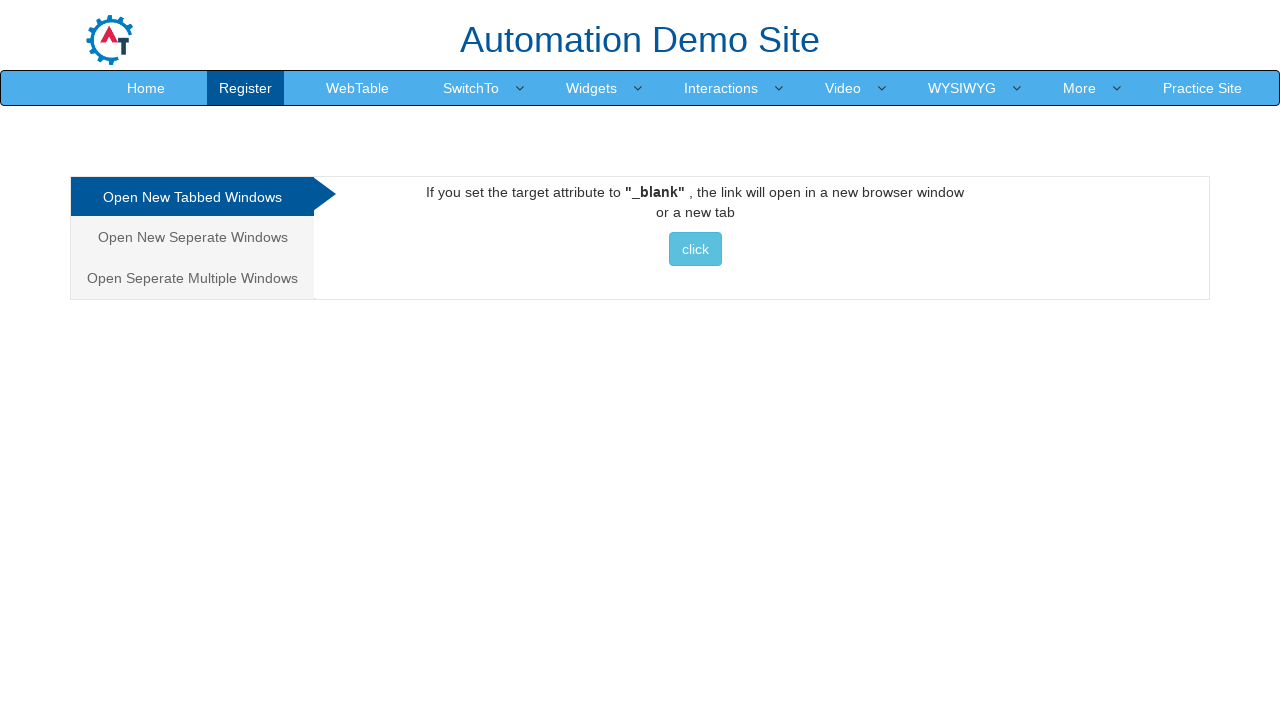

Clicked on the 'Multiple Windows' tab at (192, 278) on xpath=/html/body/div[1]/div/div/div/div[1]/ul/li[3]/a
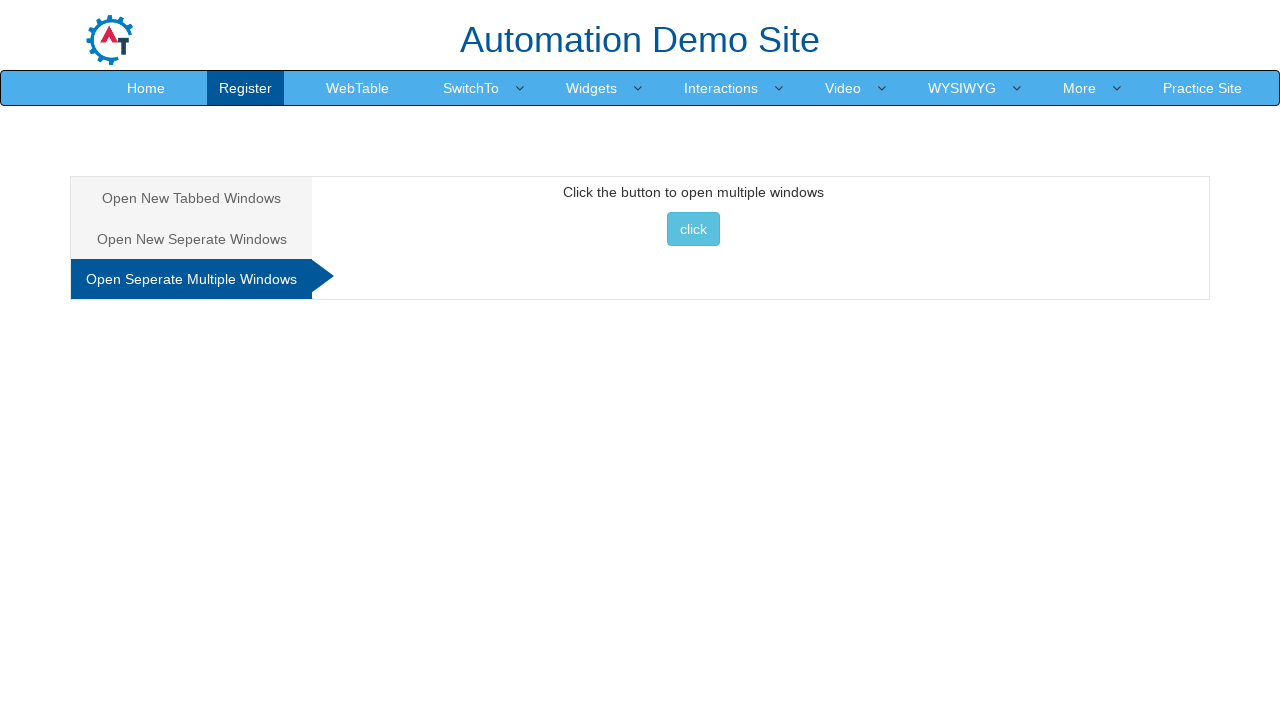

Clicked the button to open multiple windows at (693, 229) on #Multiple button
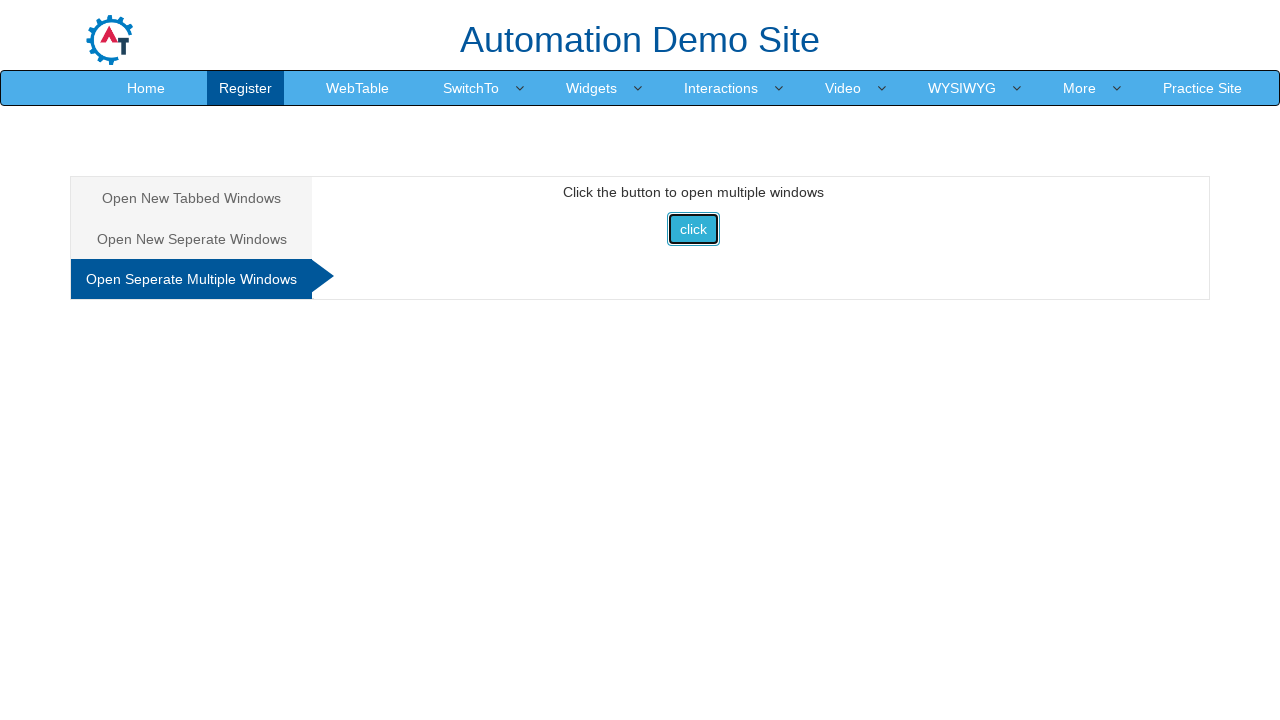

Waited 2 seconds for new windows to open
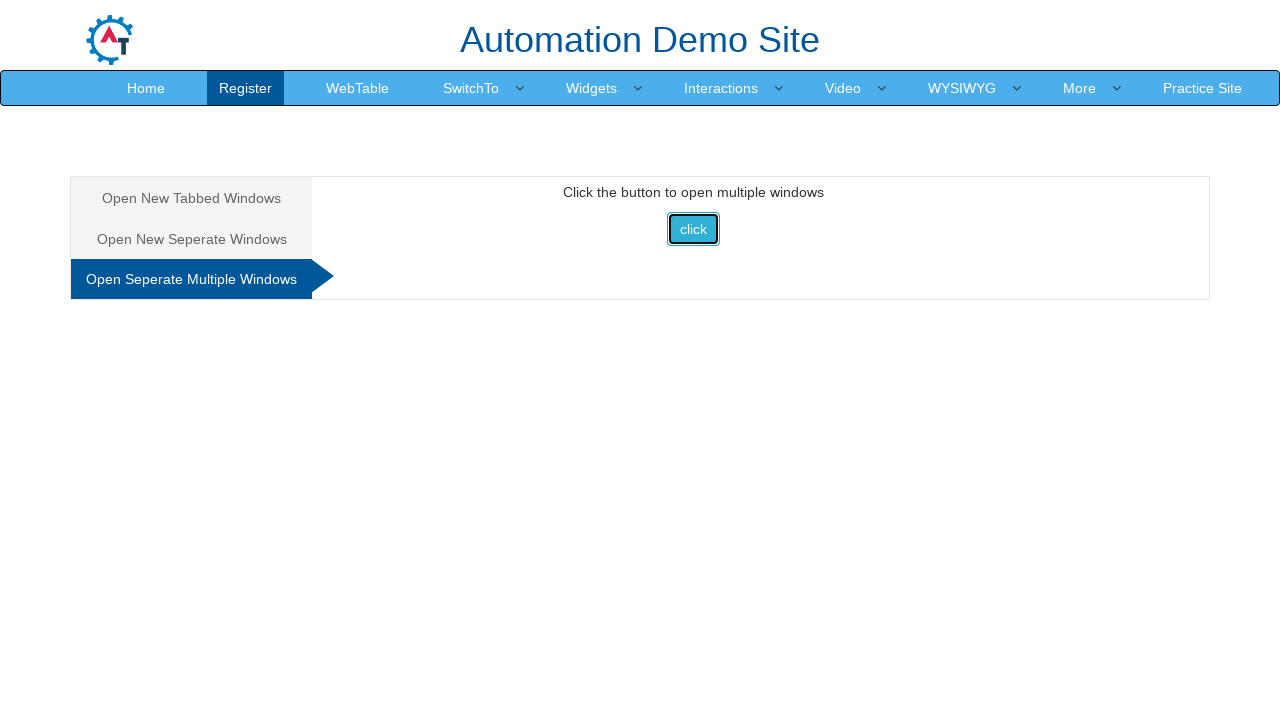

Retrieved all open windows/pages (3 total)
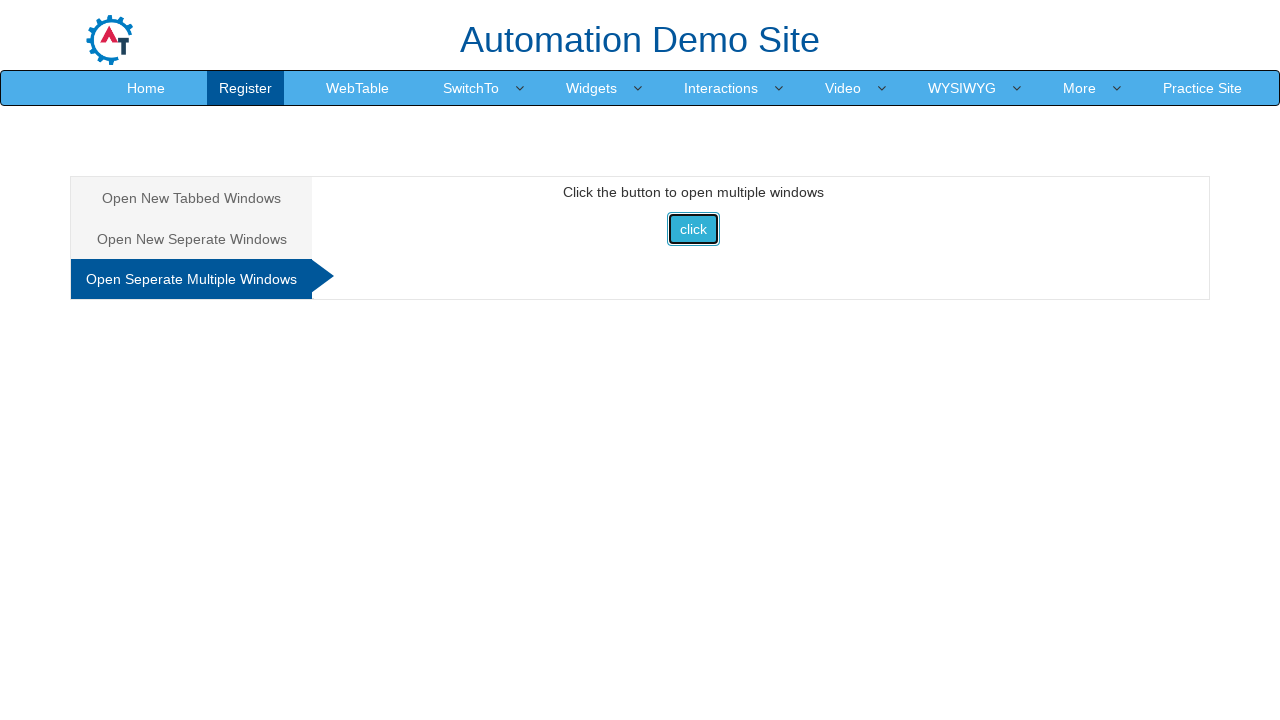

Brought a window to the front
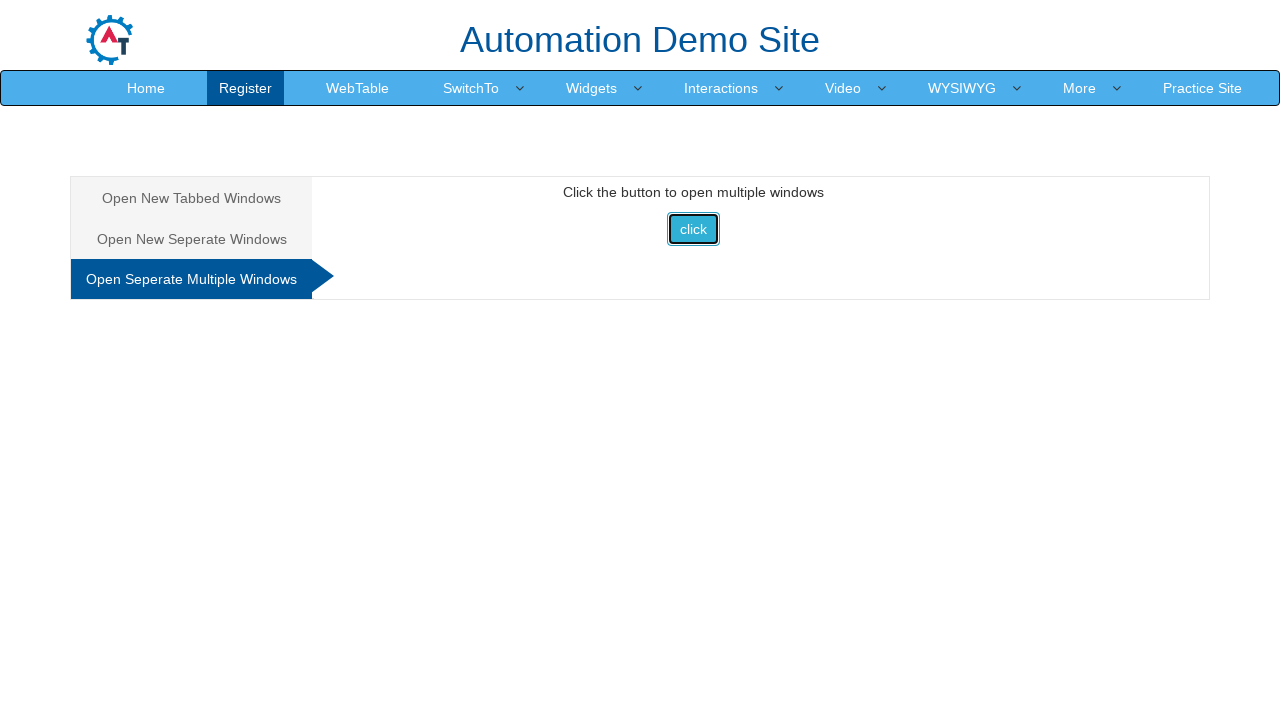

Retrieved window title: 'Frames & windows'
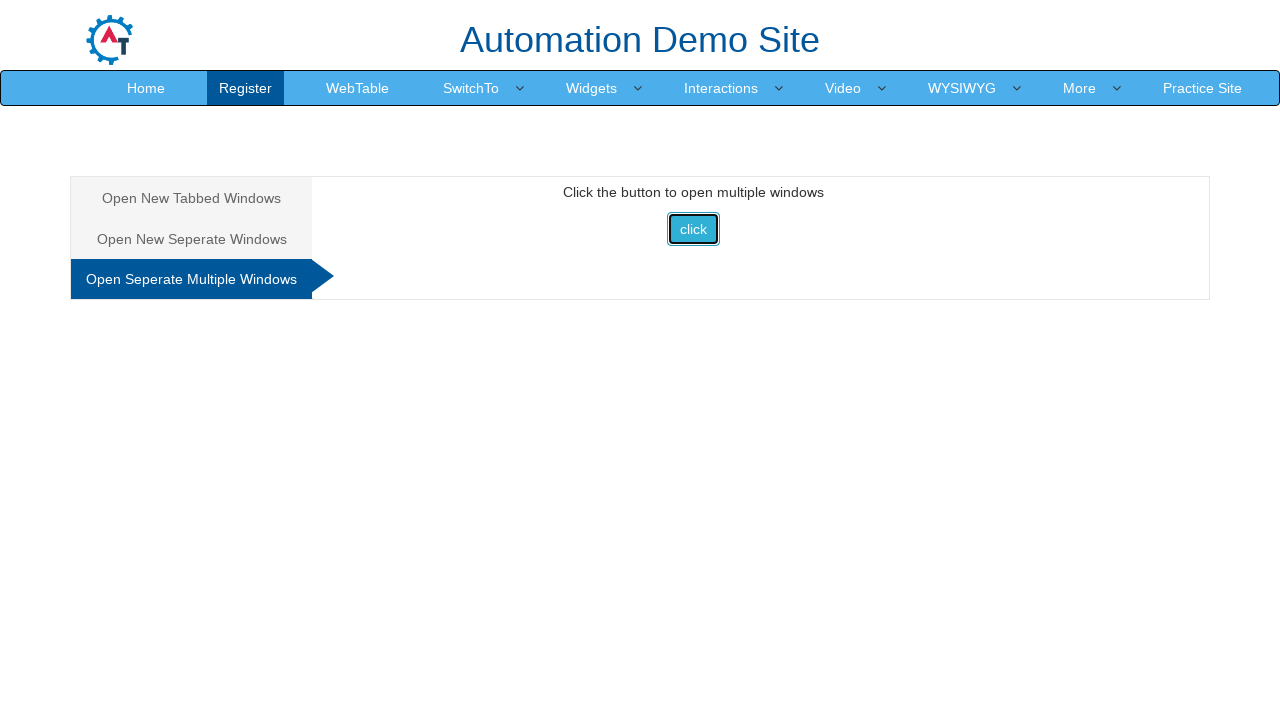

Brought a window to the front
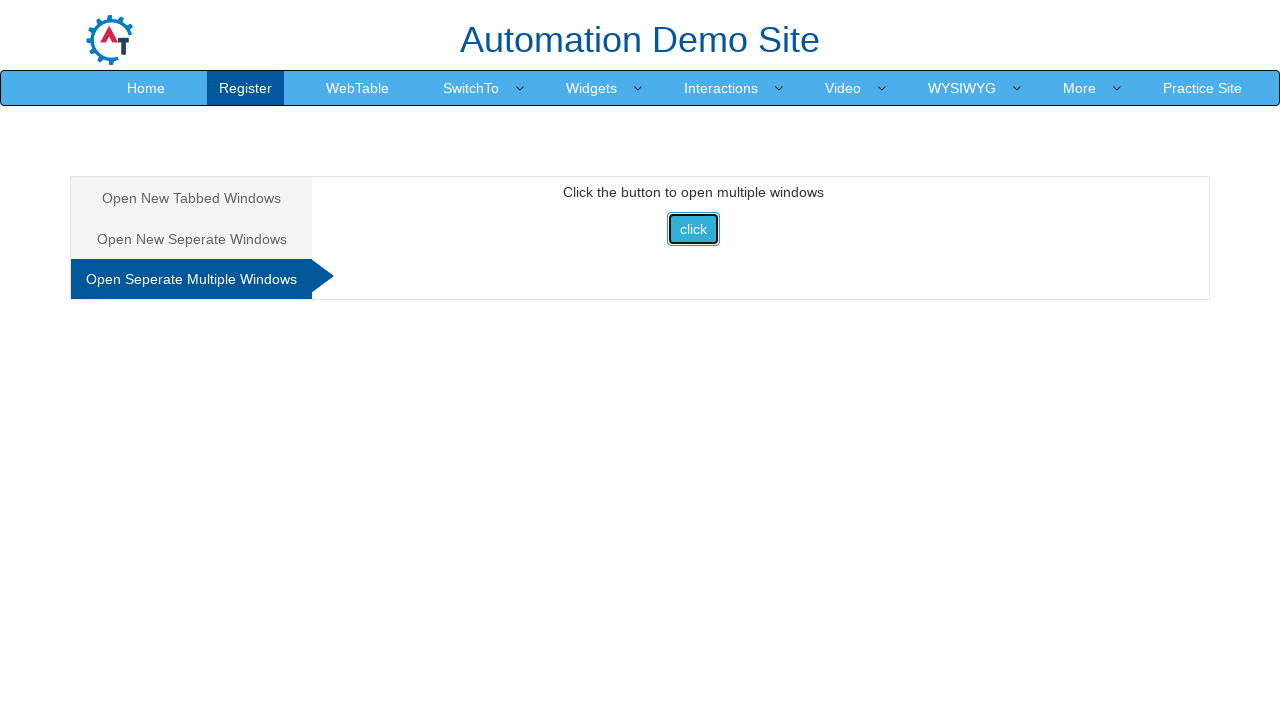

Retrieved window title: 'Selenium'
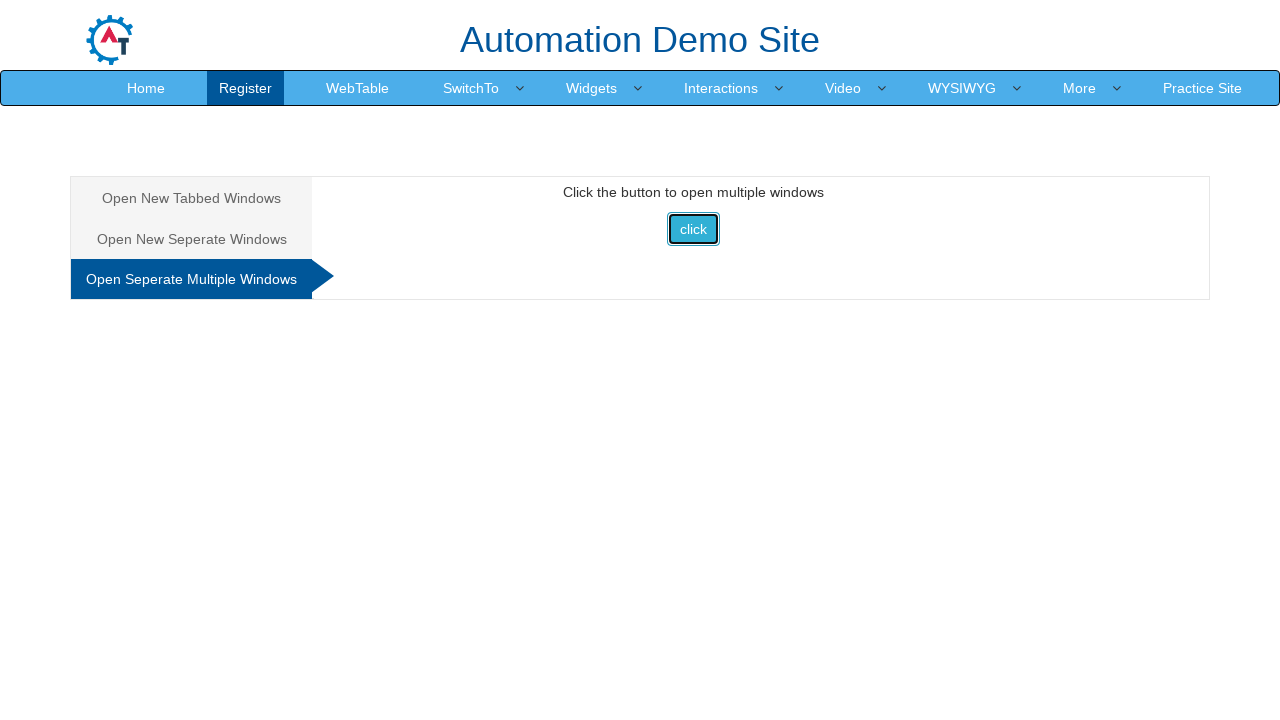

Brought a window to the front
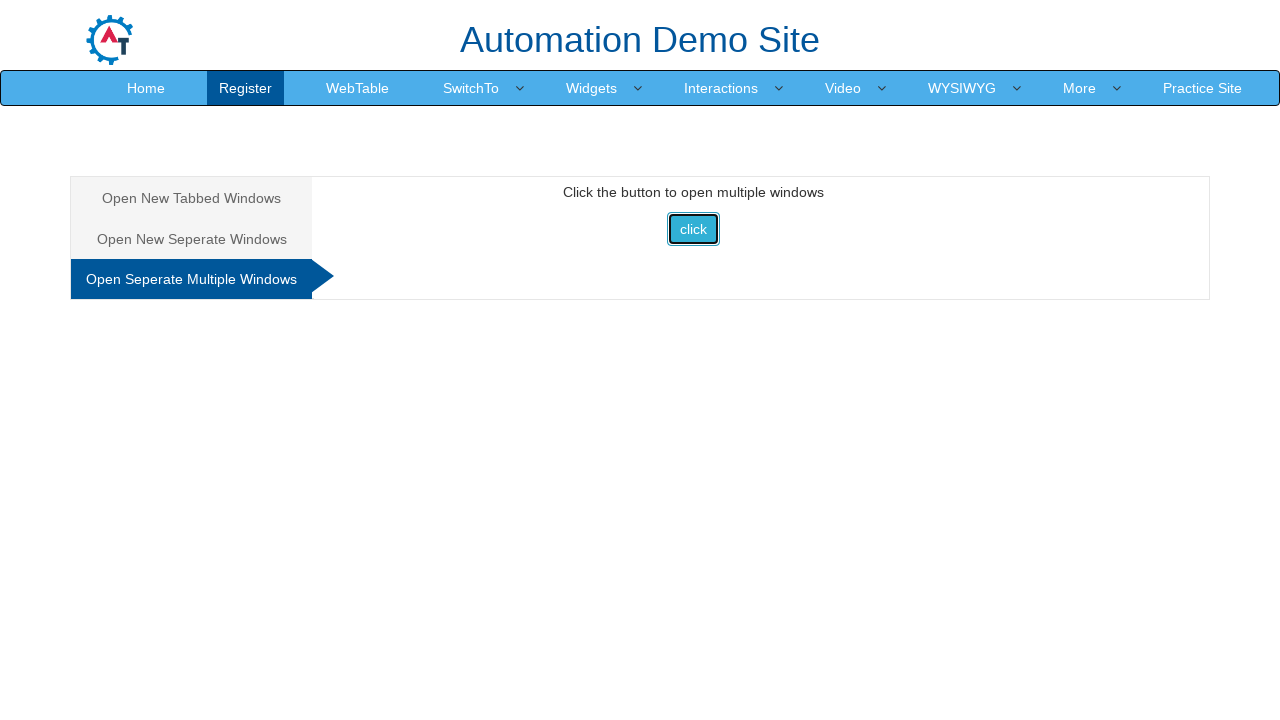

Retrieved window title: 'Index'
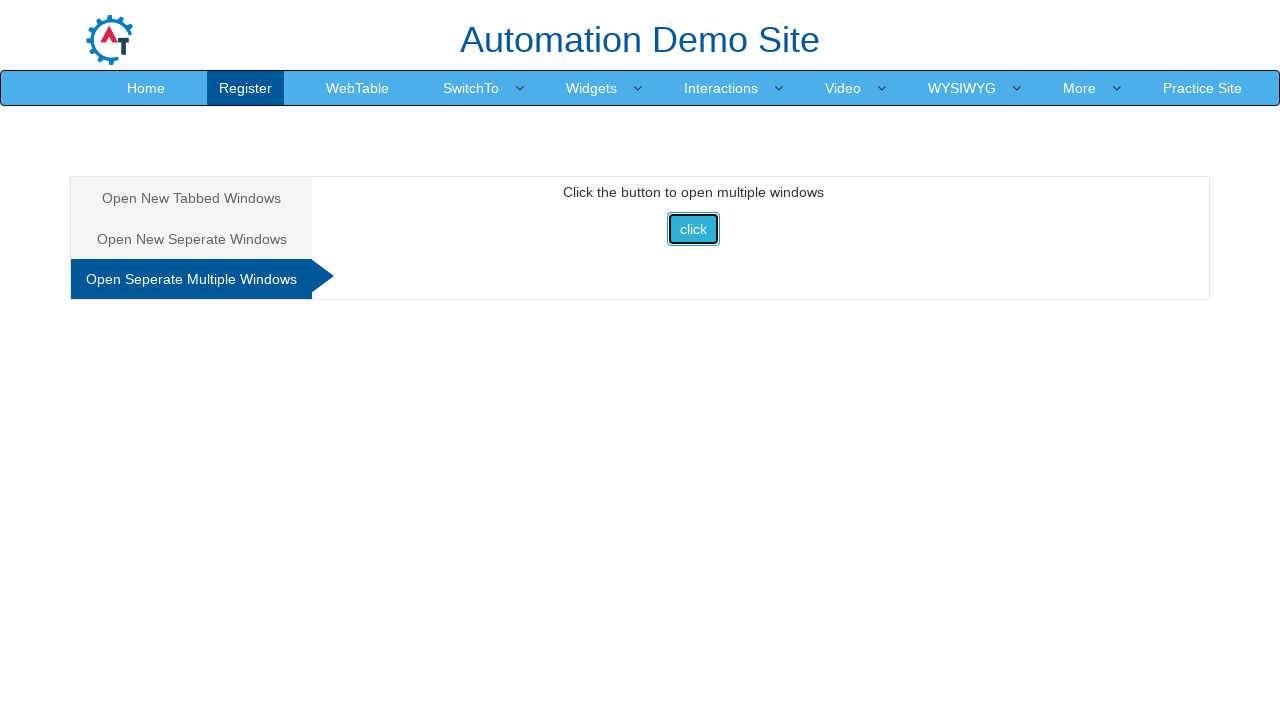

Filled email field with 'm.j@gmail.com' in the Index window on #email
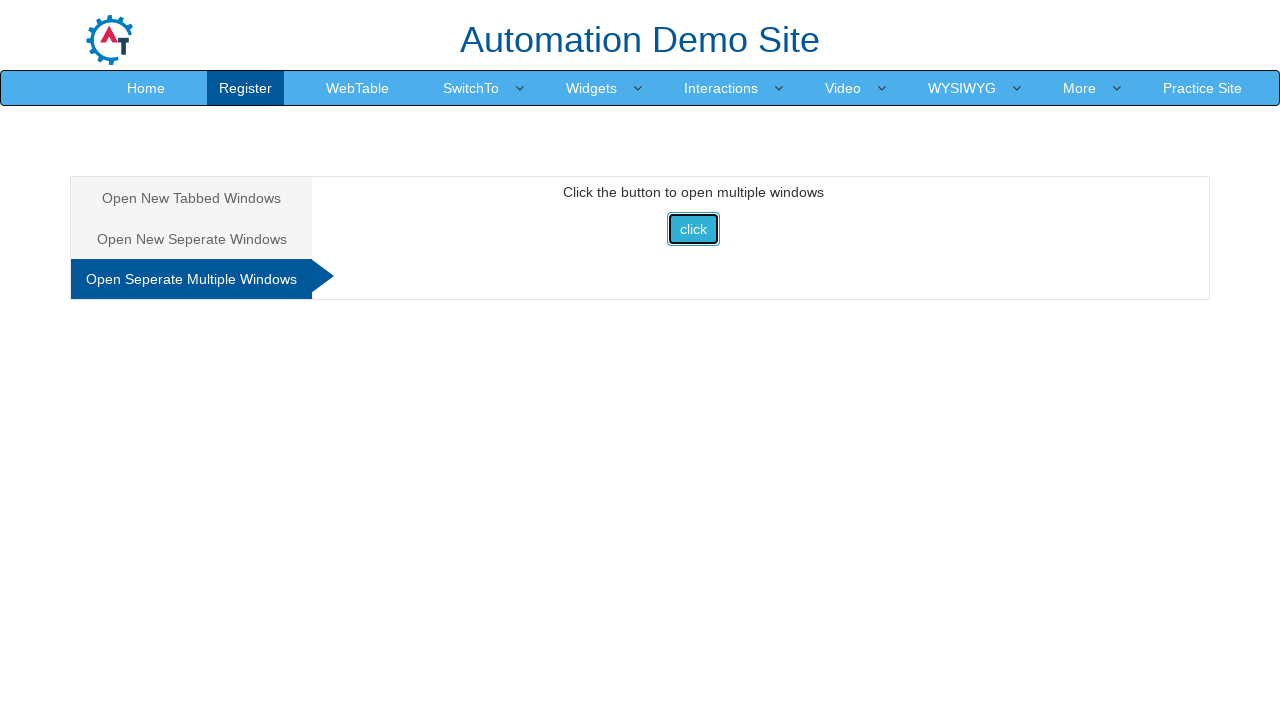

Clicked the submit button on the Index window at (809, 374) on #enterimg
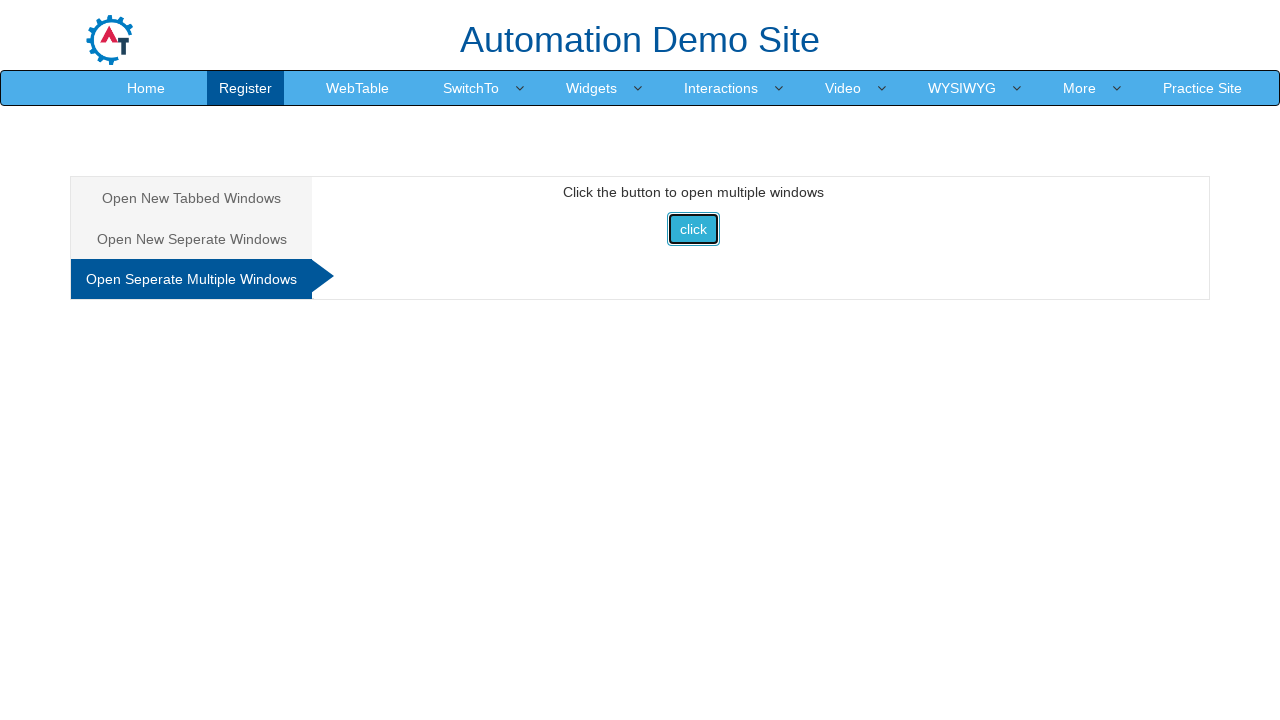

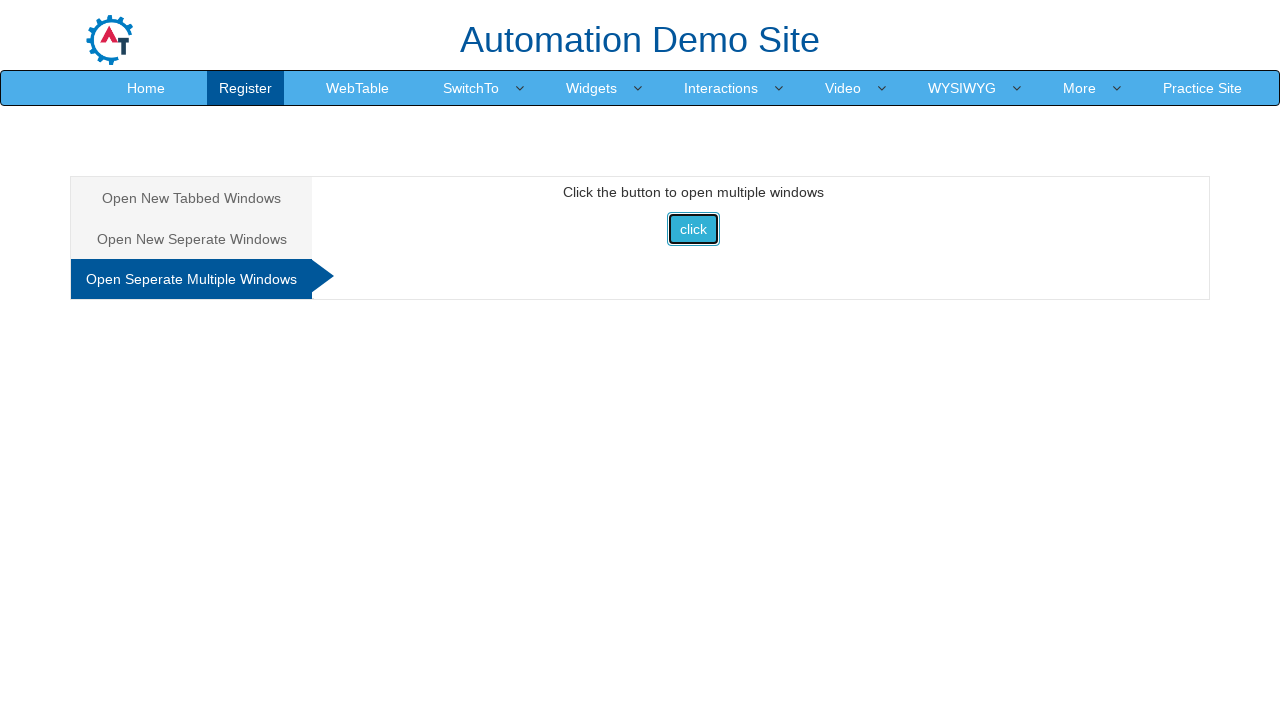